Tests drag and drop functionality by dragging an element and dropping it onto a target area within an iframe

Starting URL: https://jqueryui.com/droppable/

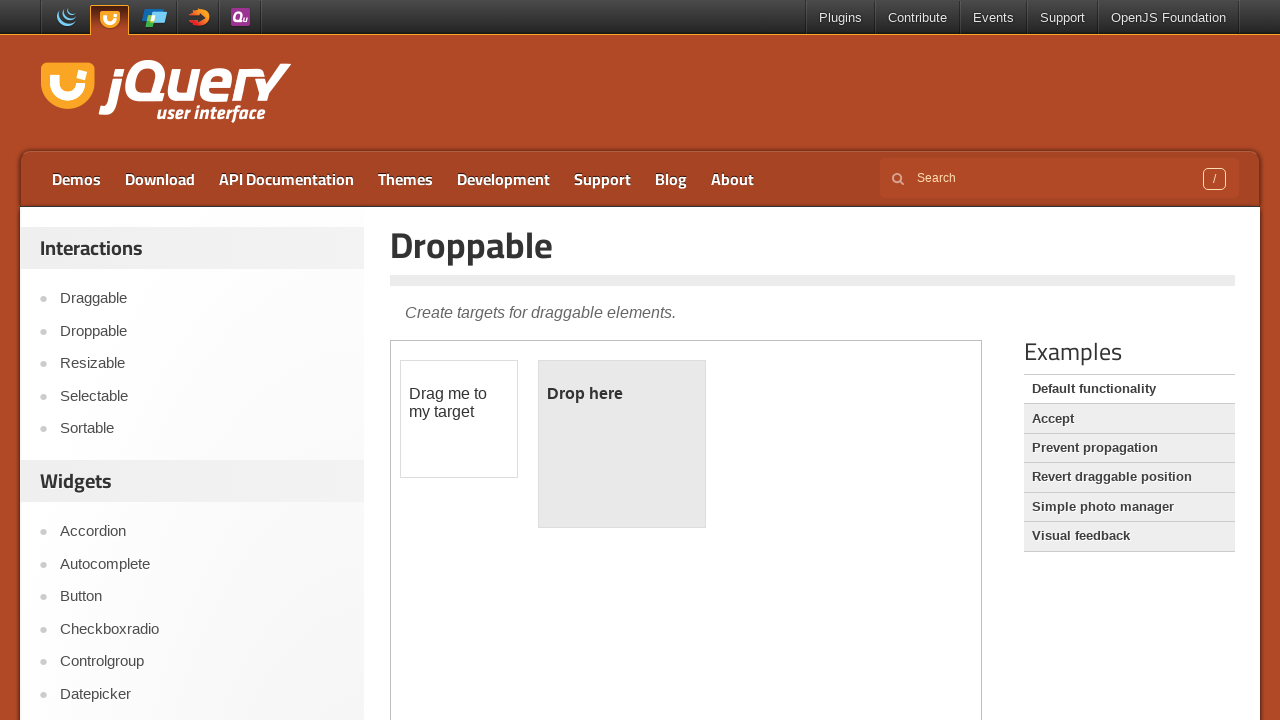

Located the demo iframe containing drag and drop elements
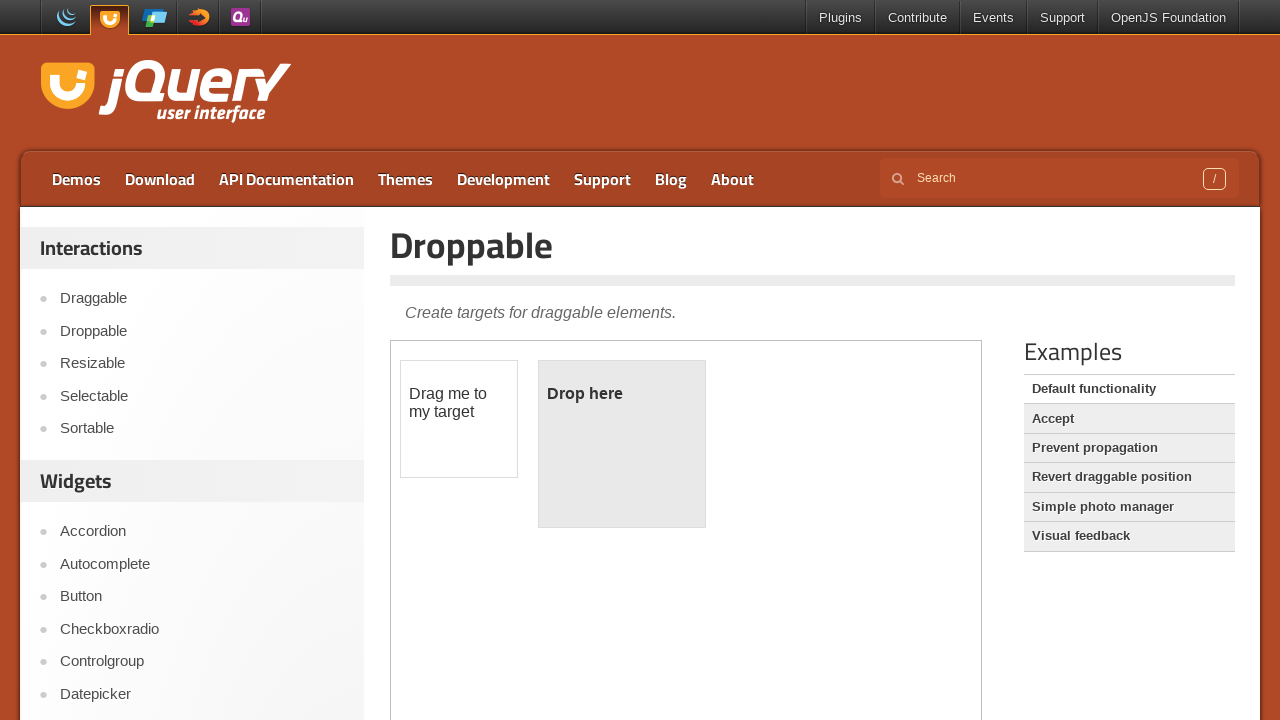

Located the draggable element with id 'draggable'
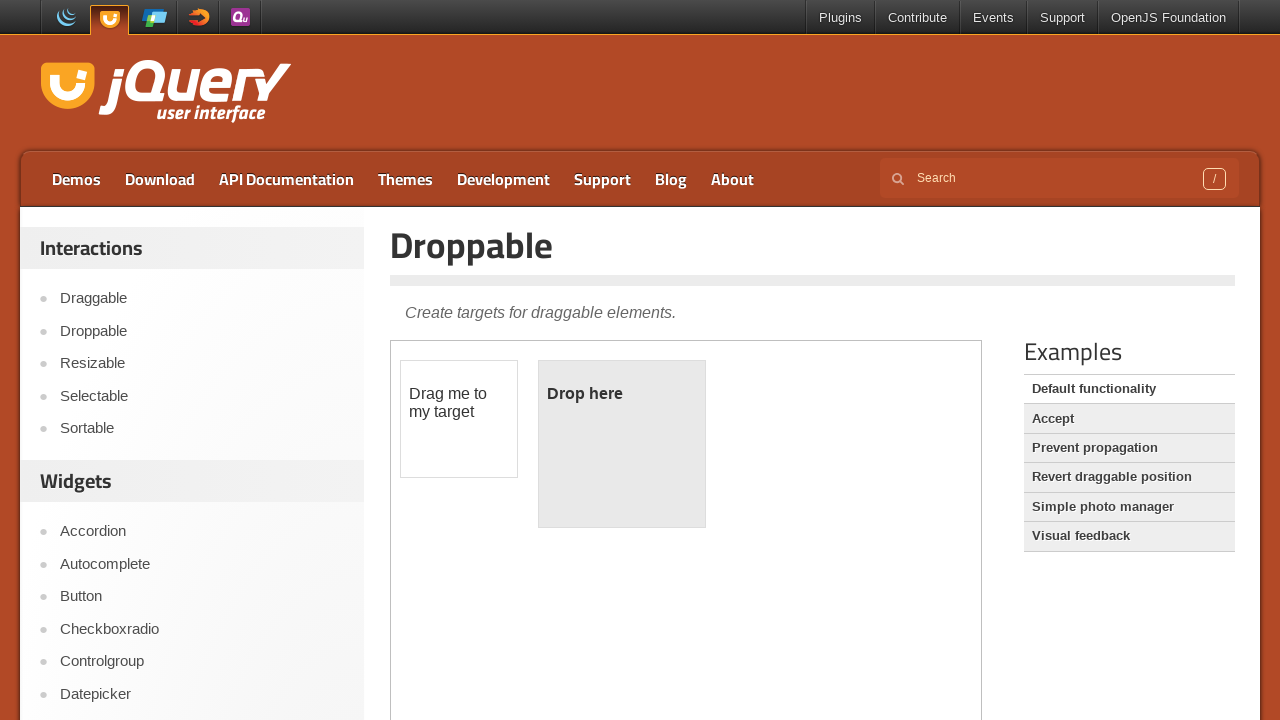

Located the droppable target area with id 'droppable'
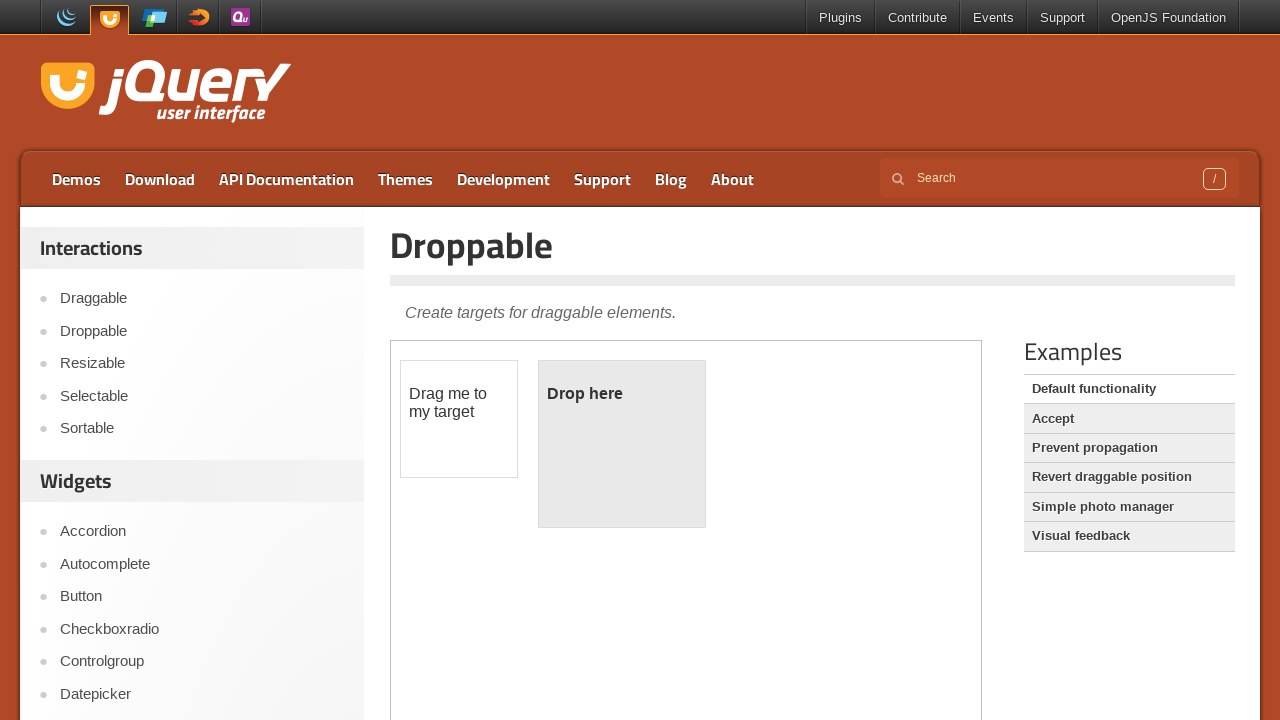

Dragged the element and dropped it onto the target area at (622, 444)
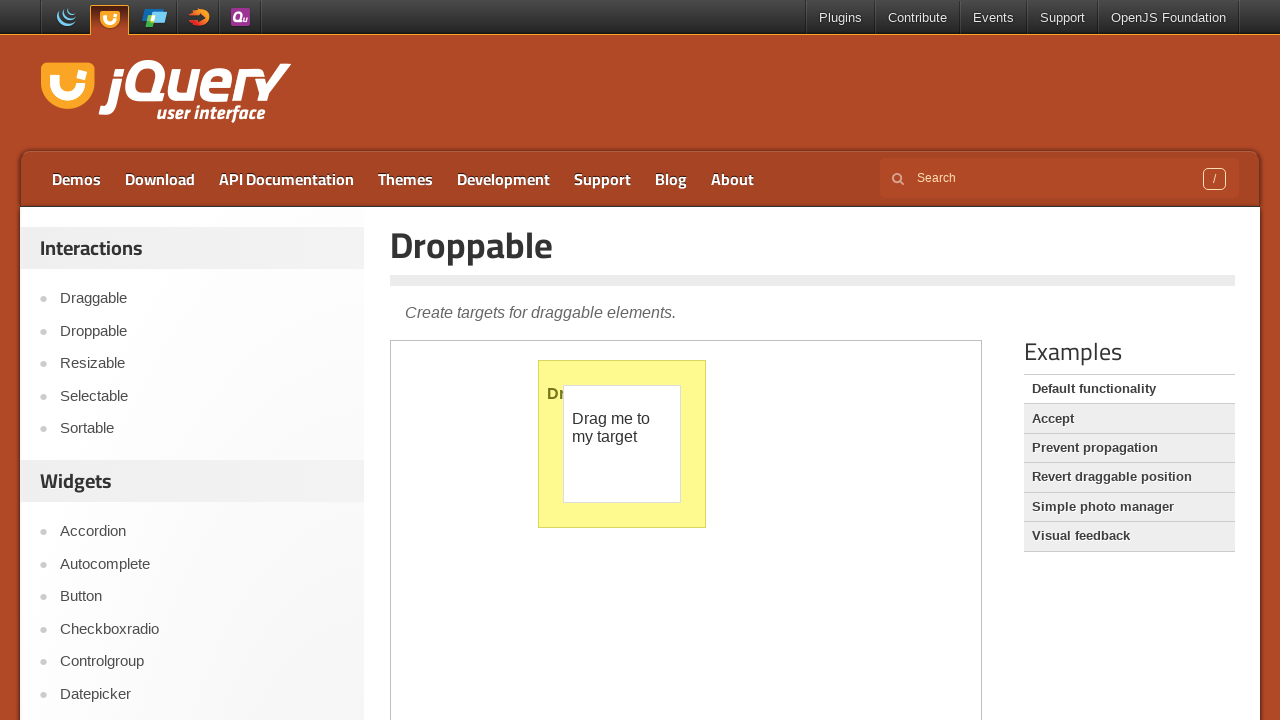

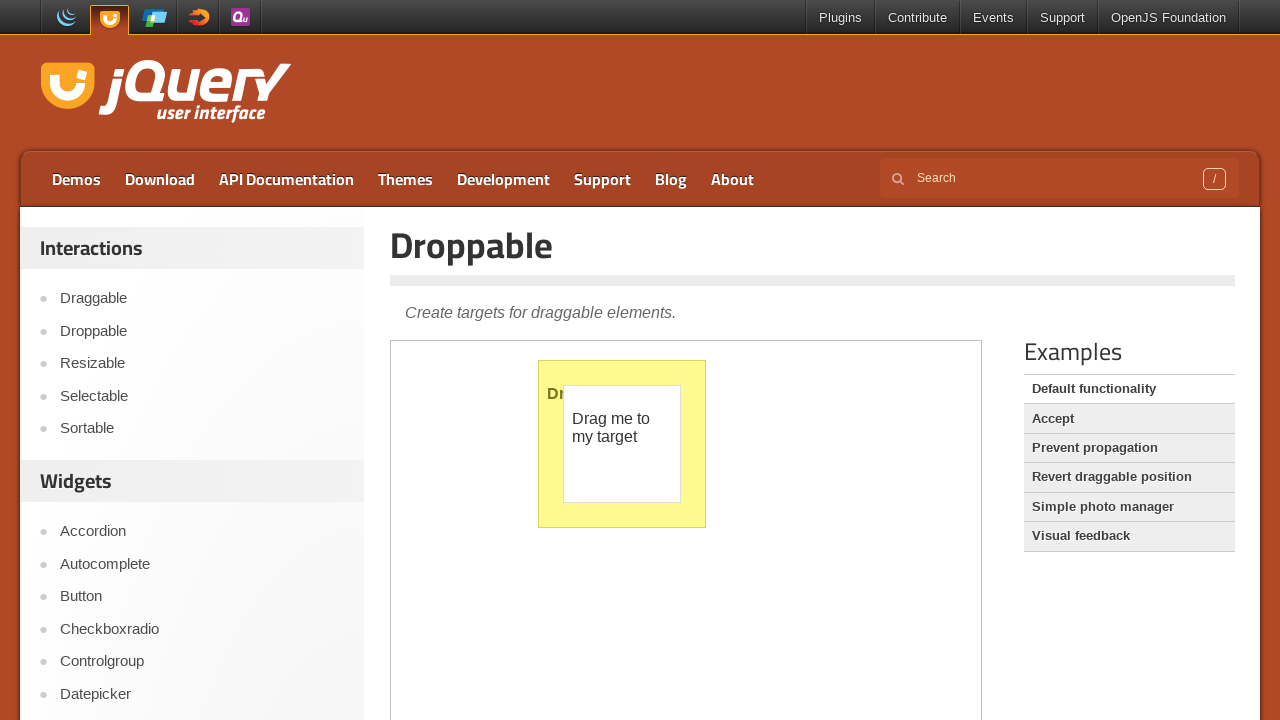